Tests clicking a button on a frame study page to demonstrate element interaction

Starting URL: https://vip.ceshiren.com/#/ui_study/frame

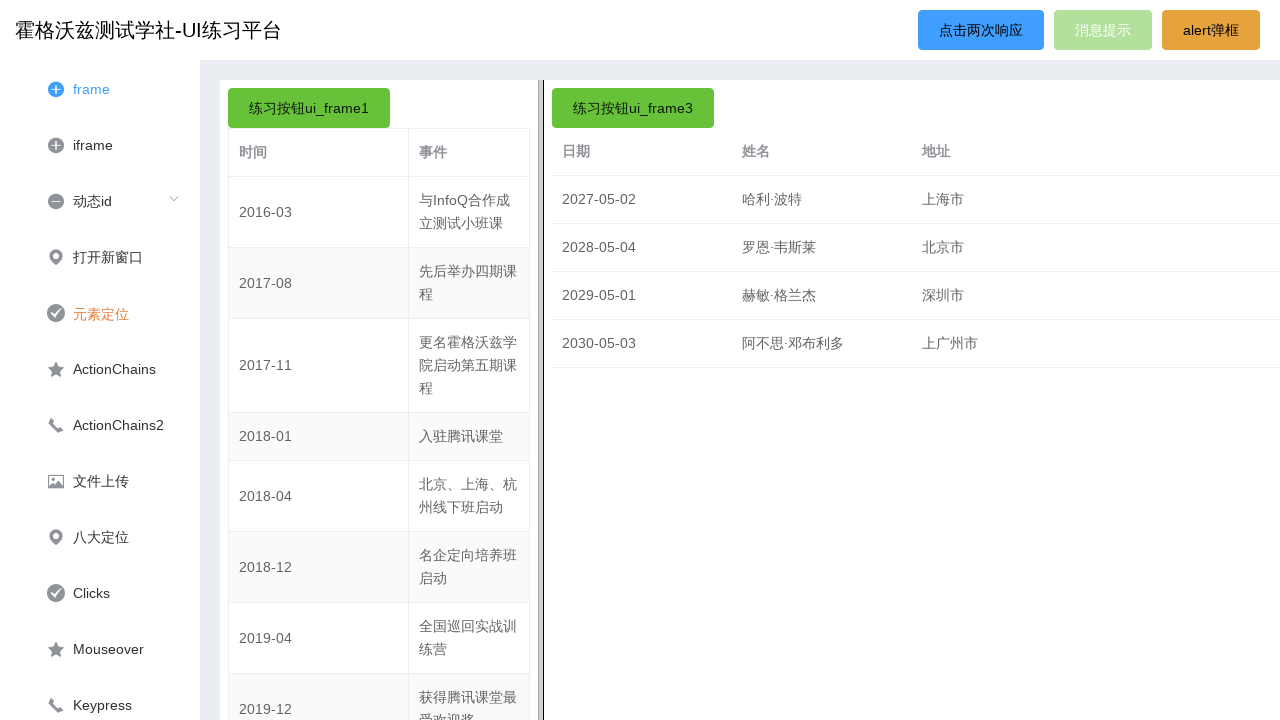

Waited for success button to be visible on frame study page
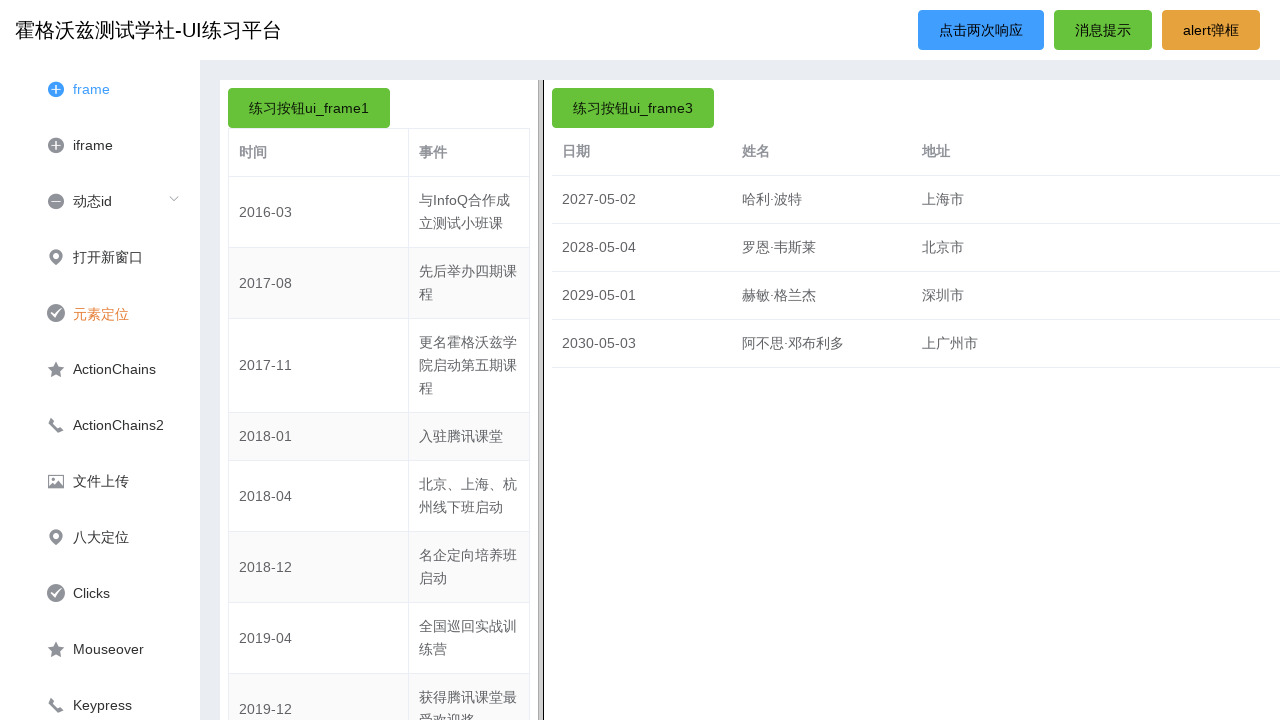

Clicked the success button to demonstrate element interaction at (1103, 30) on #success_btn
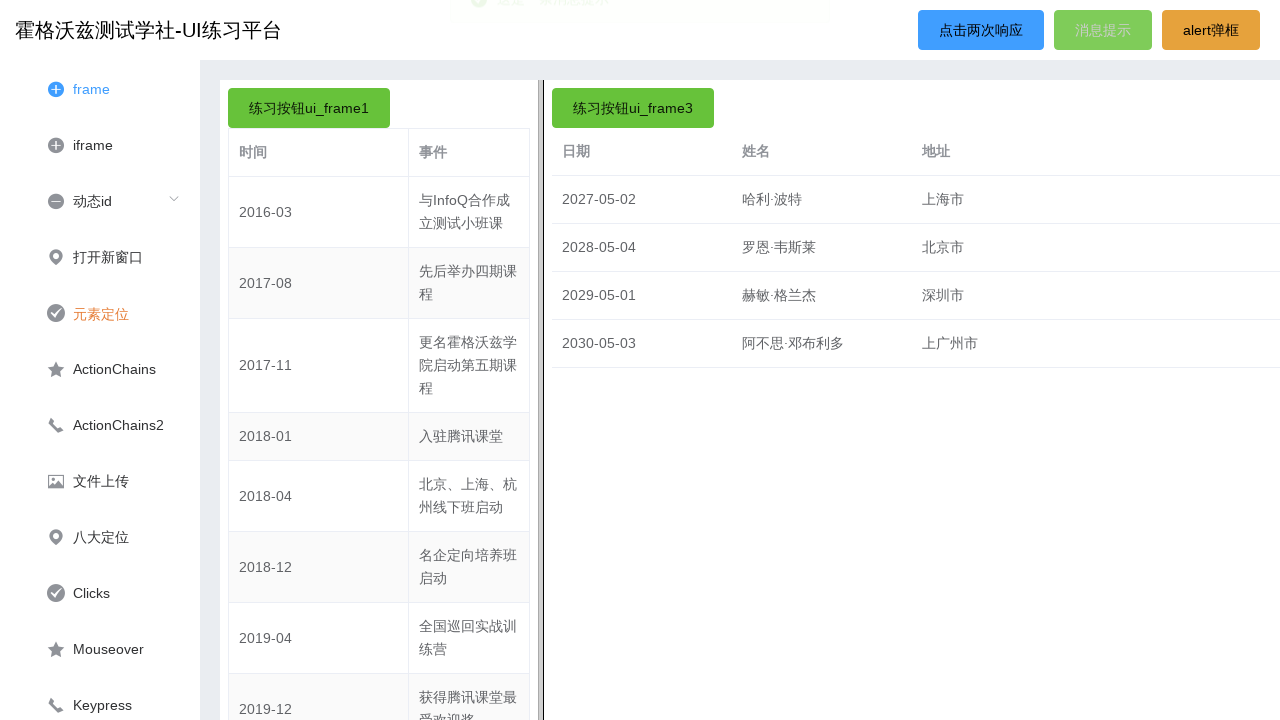

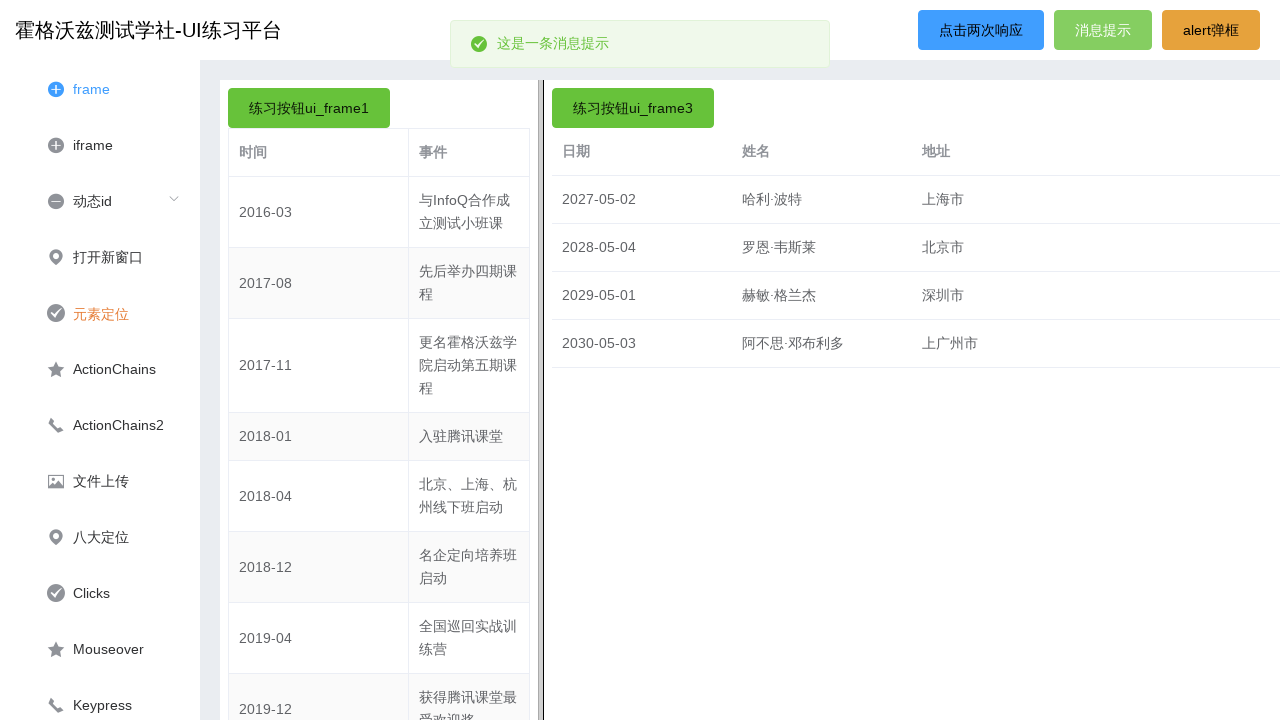